Tests successful registration by filling only the required fields (first name, email, password)

Starting URL: https://www.sharelane.com/cgi-bin/register.py

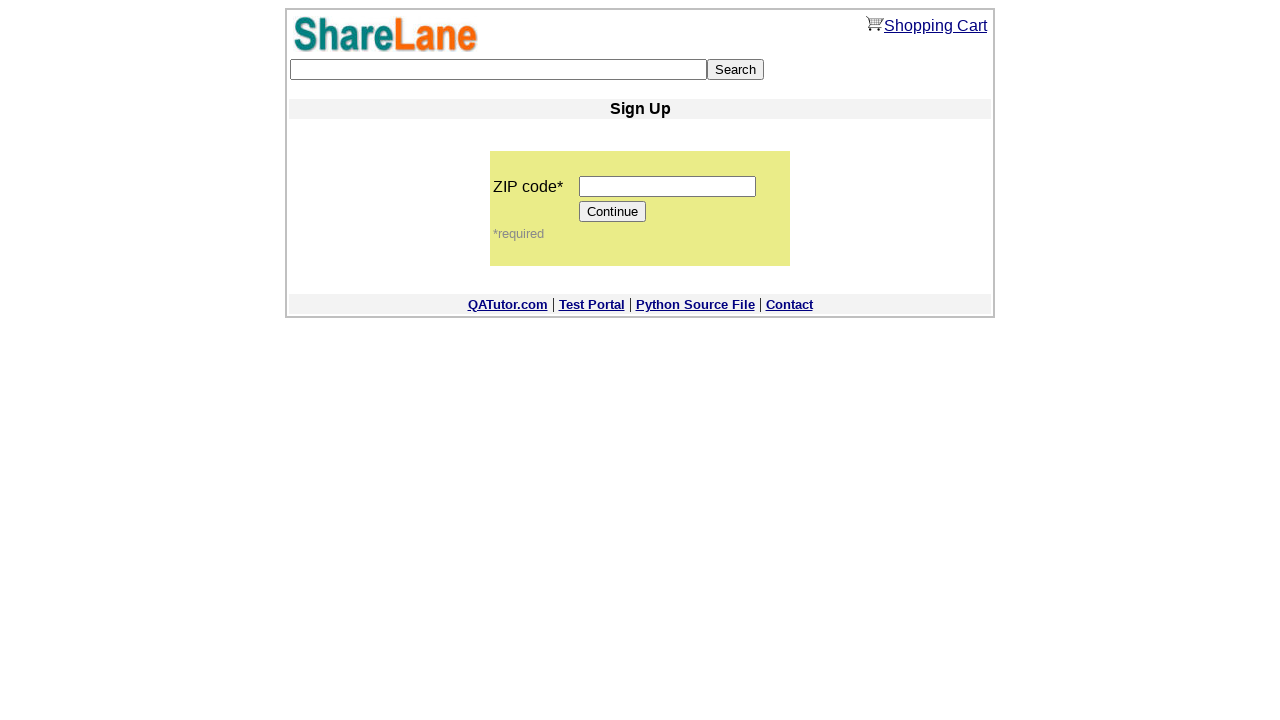

Filled zip code field with '12345' on input[name='zip_code']
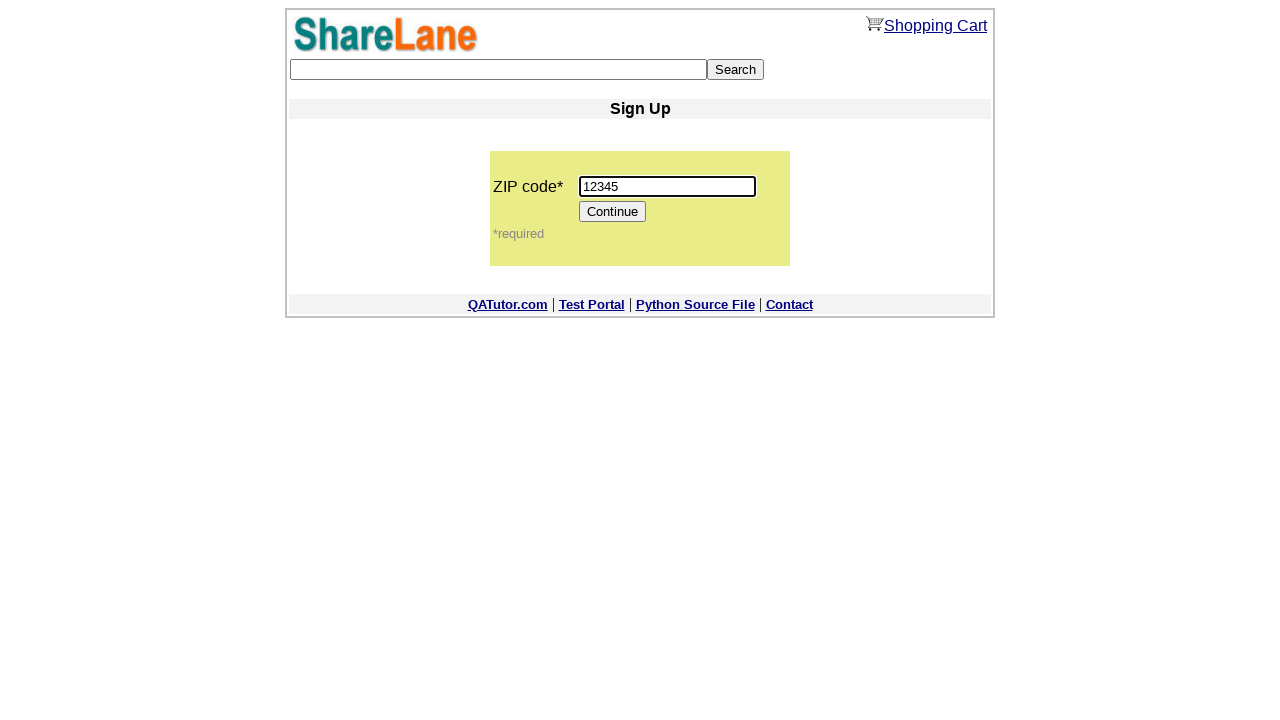

Clicked Continue button to proceed to registration form at (613, 212) on input[value='Continue']
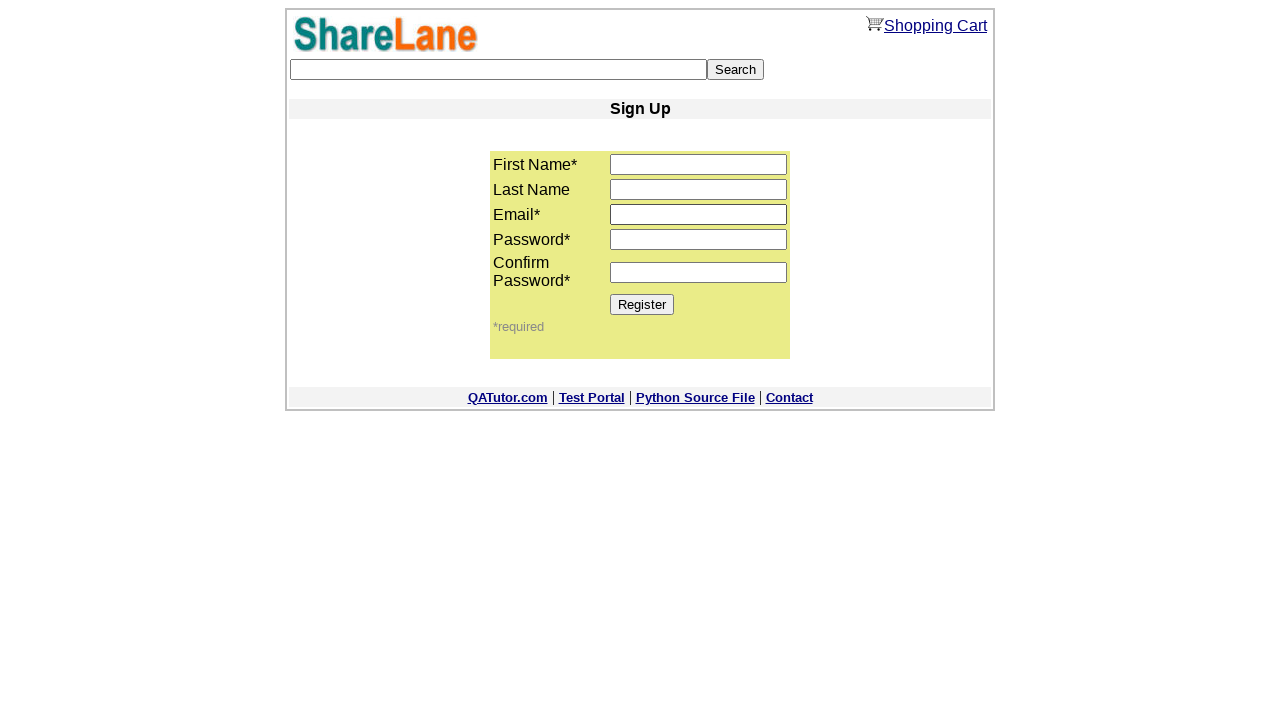

Filled first name field with 'Aleksandra' on input[name='first_name']
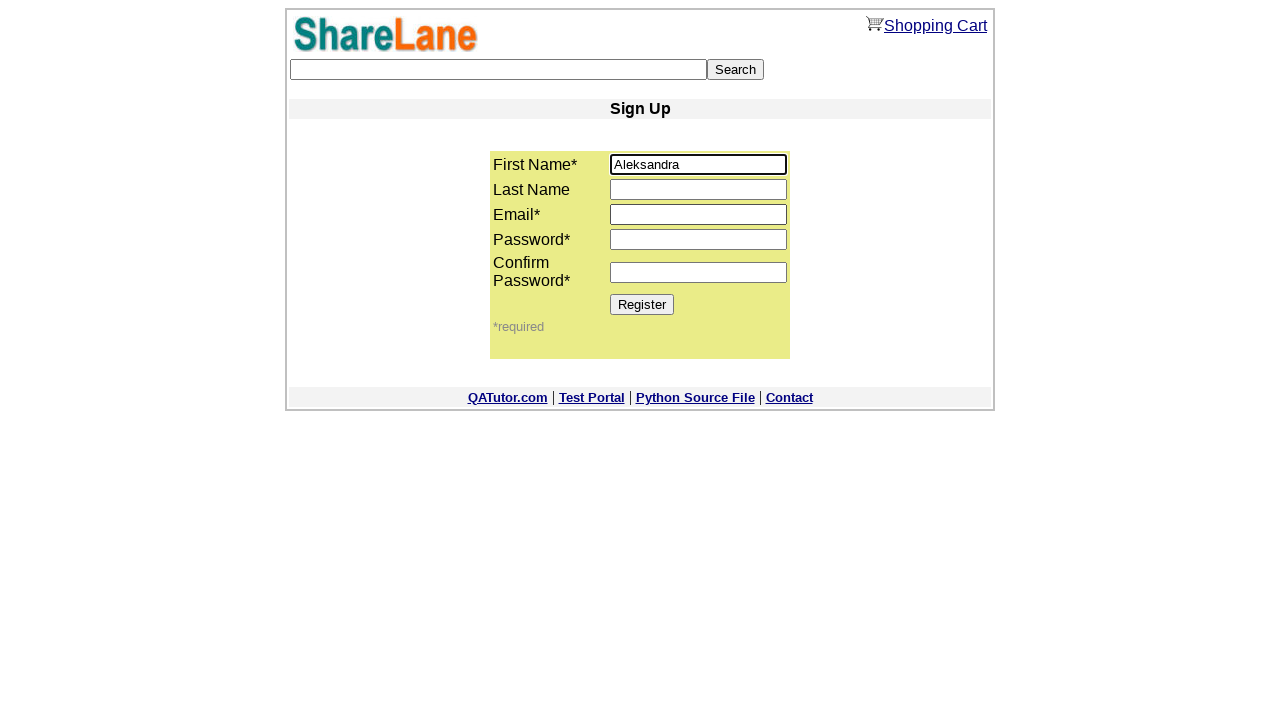

Filled email field with 'test.user@example.com' on input[name='email']
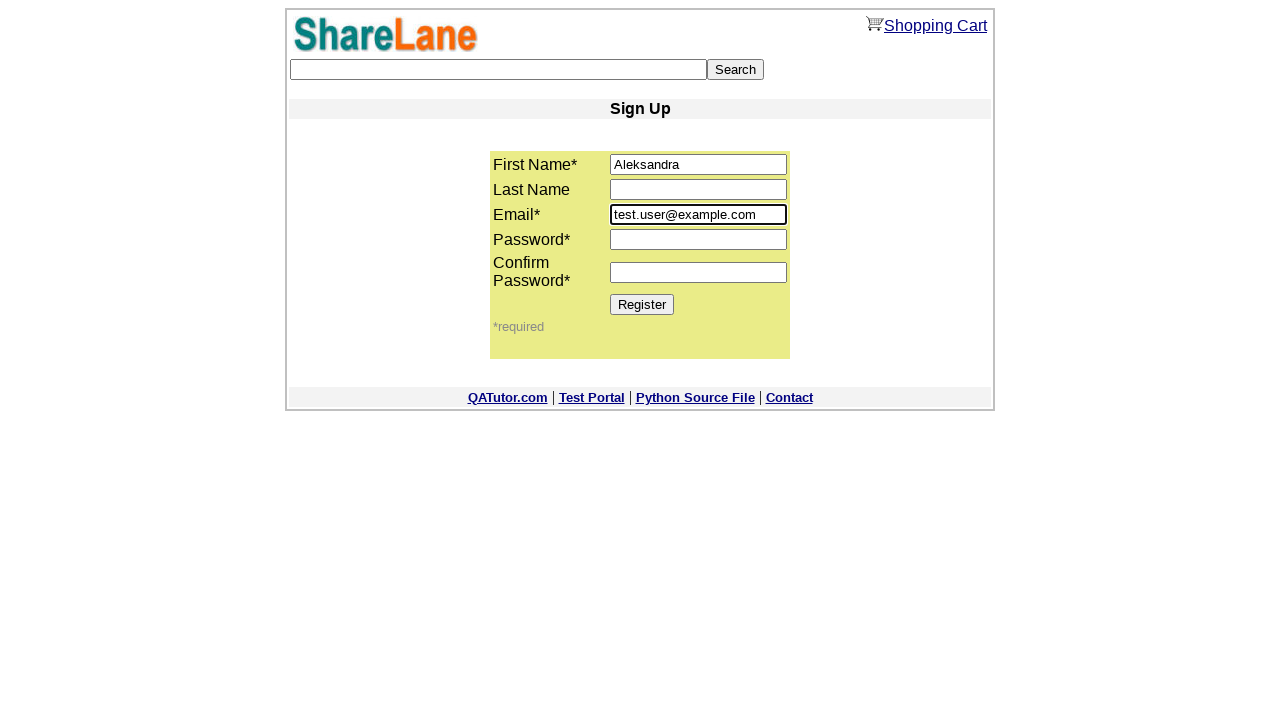

Filled password field with '12345' on input[name='password1']
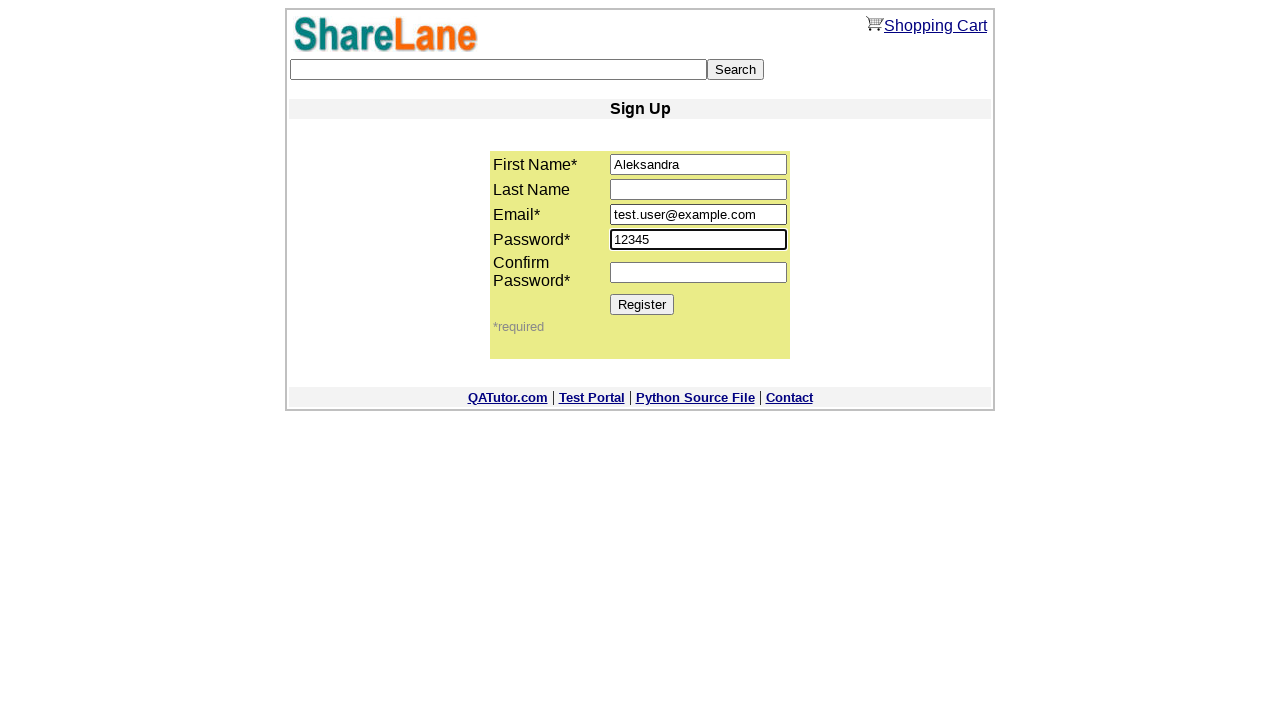

Filled password confirmation field with '12345' on input[name='password2']
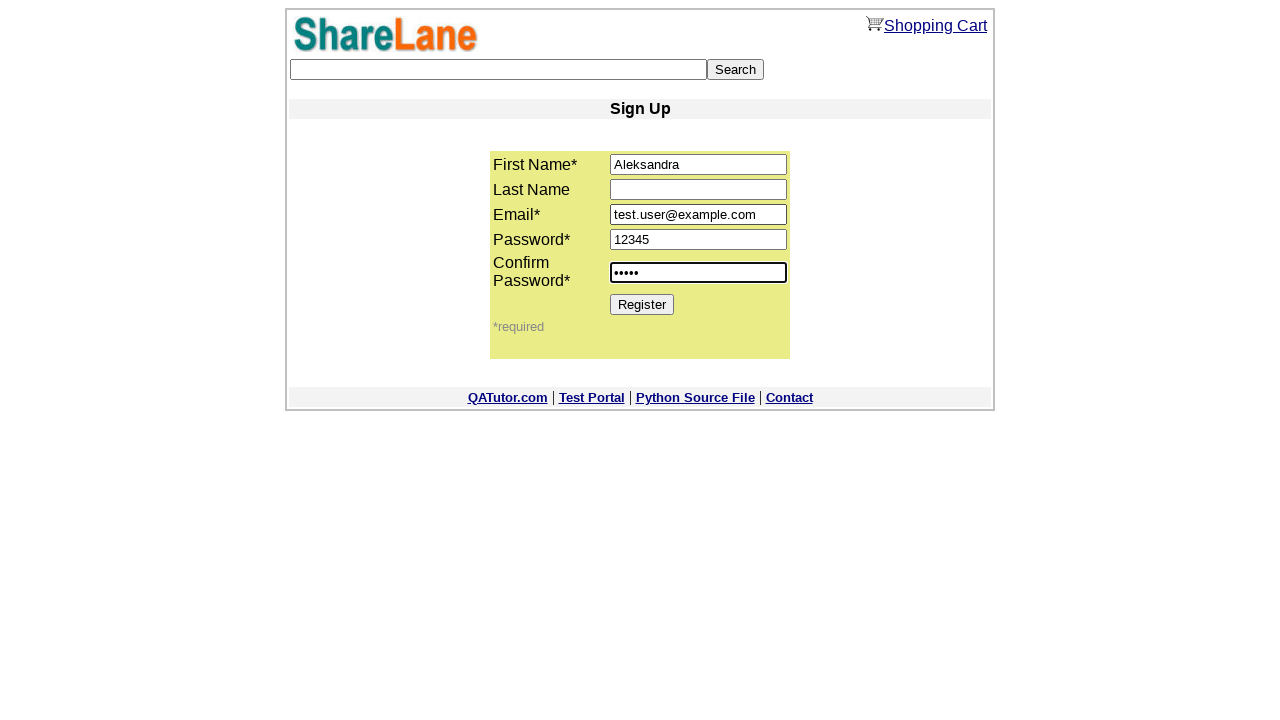

Clicked Register button to submit registration form at (642, 304) on input[value='Register']
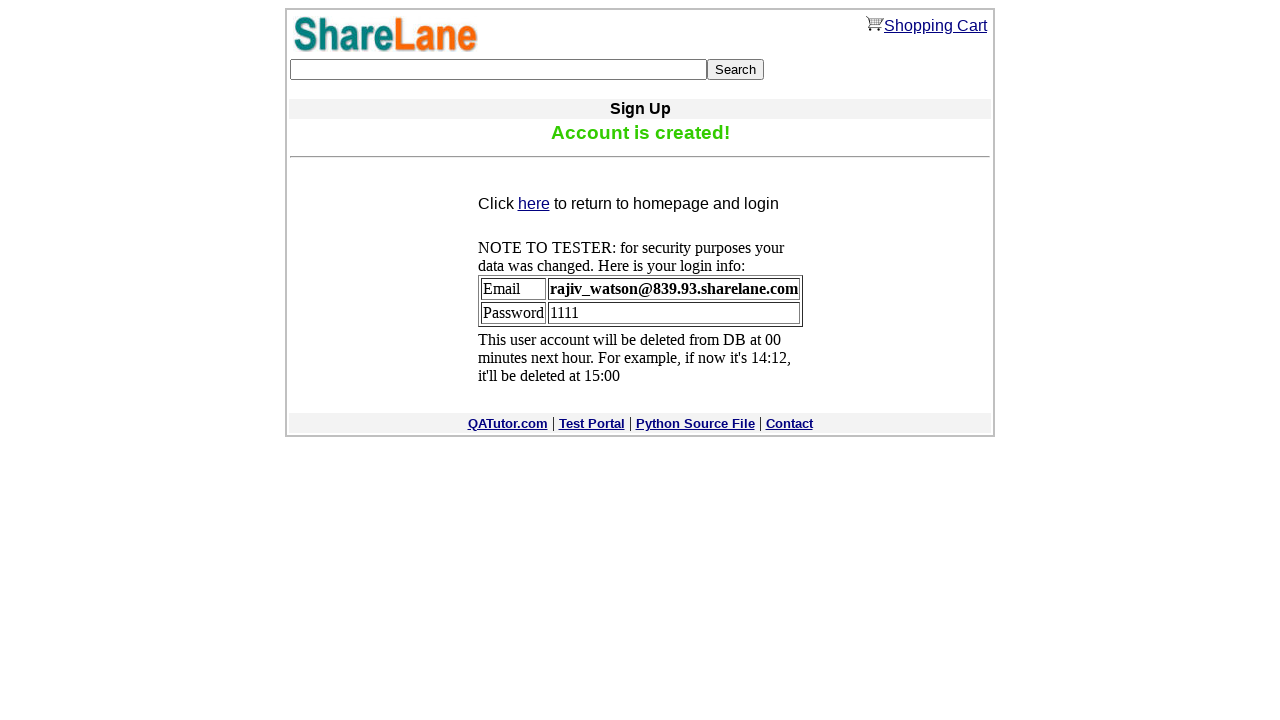

Registration confirmation message appeared on page
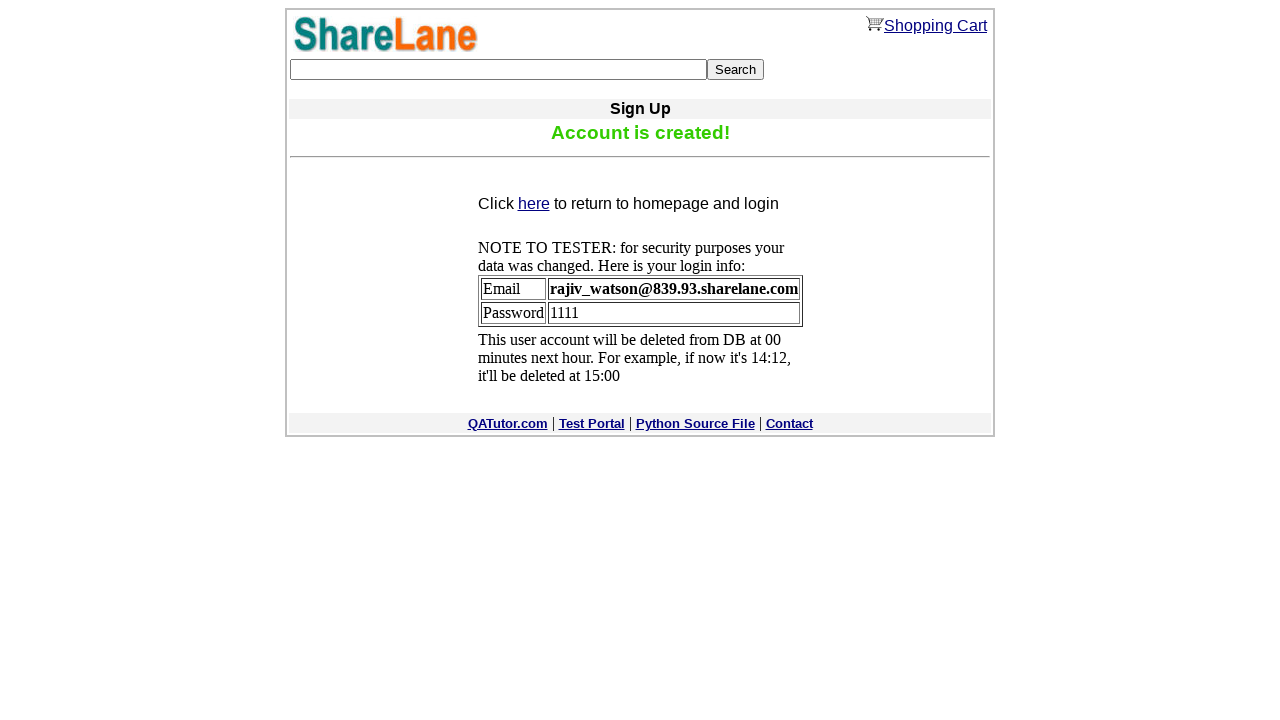

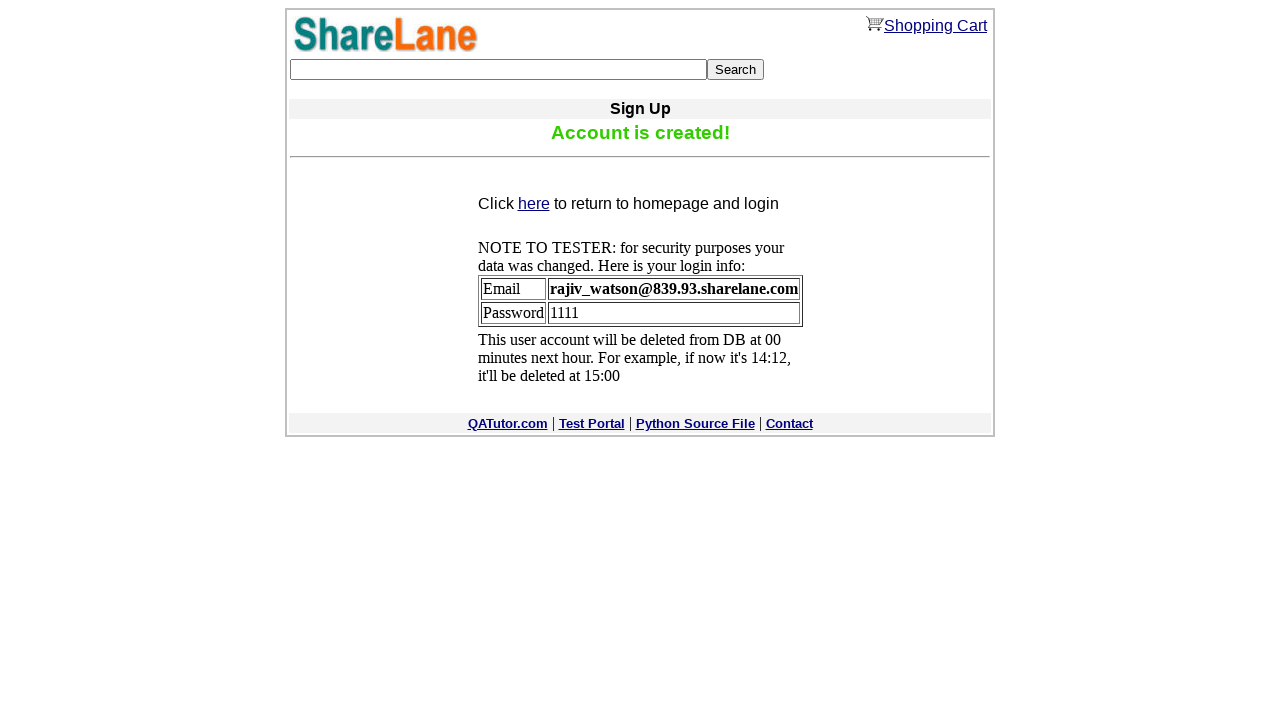